Verifies that the page title of the Russian cinema website matches the expected title

Starting URL: https://kinoteatr.ru/

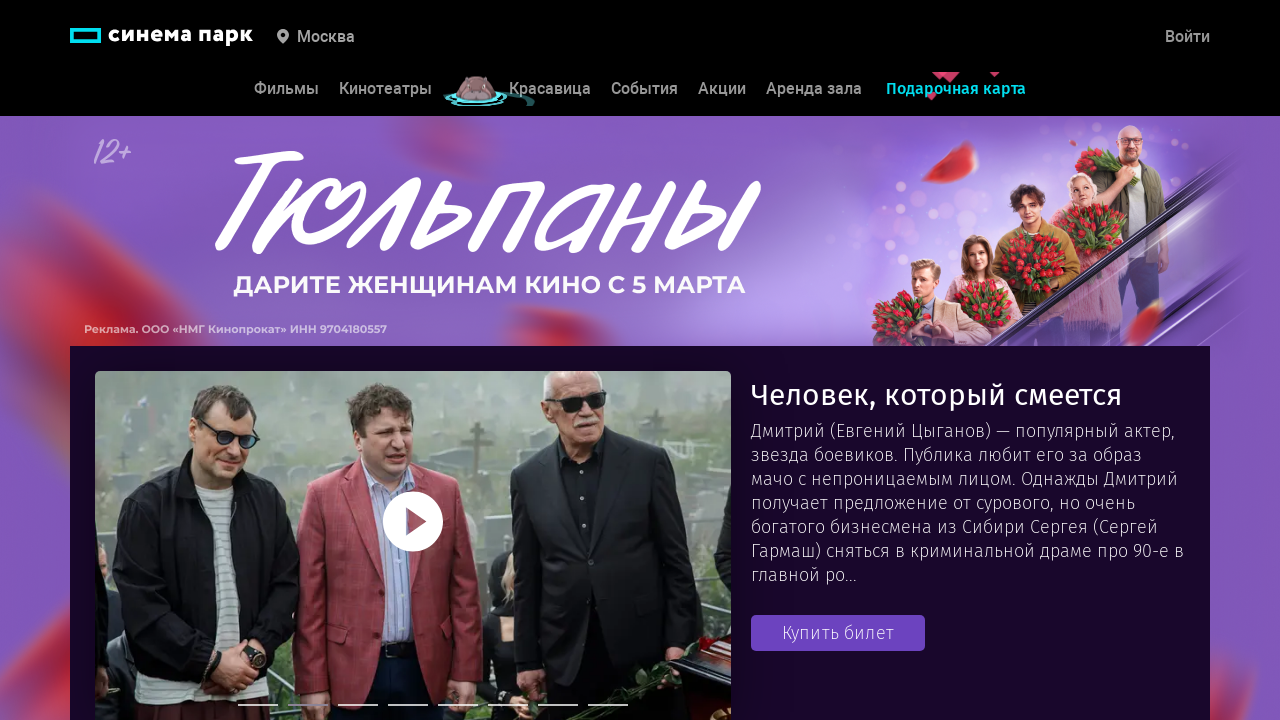

Waited for page to load (domcontentloaded state)
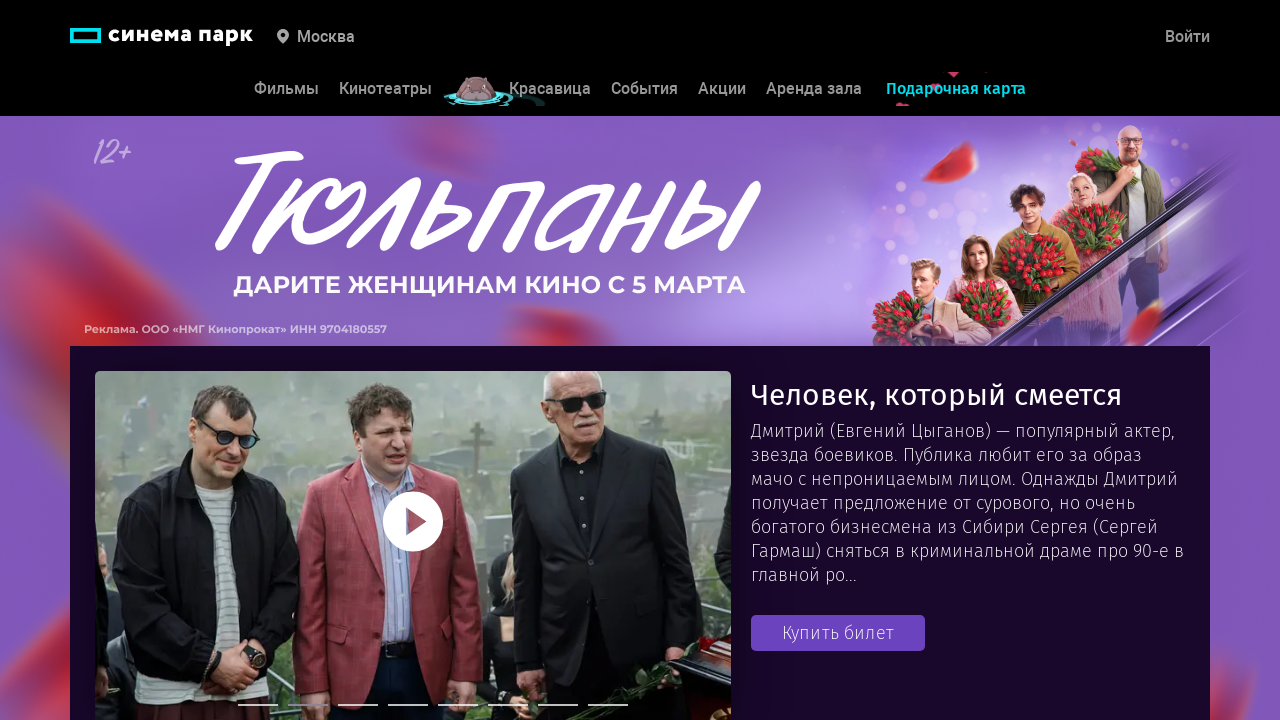

Retrieved page title
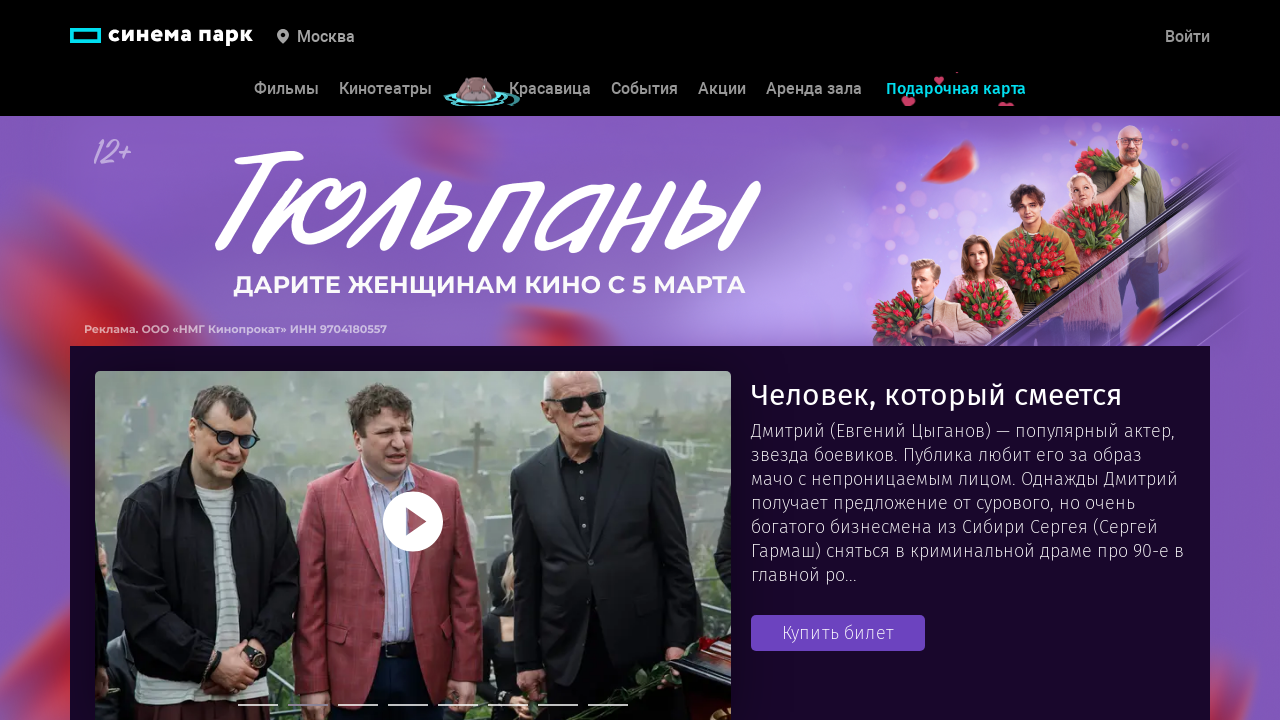

Verified page title matches expected value for Russian cinema website
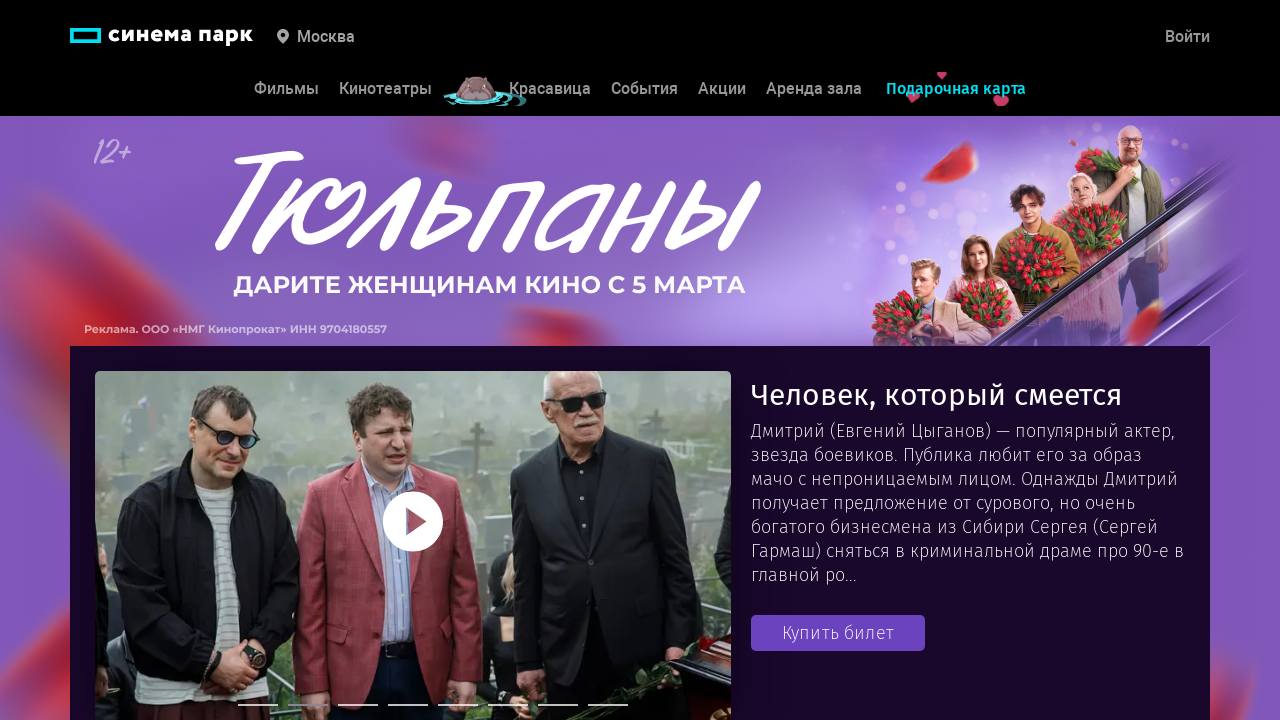

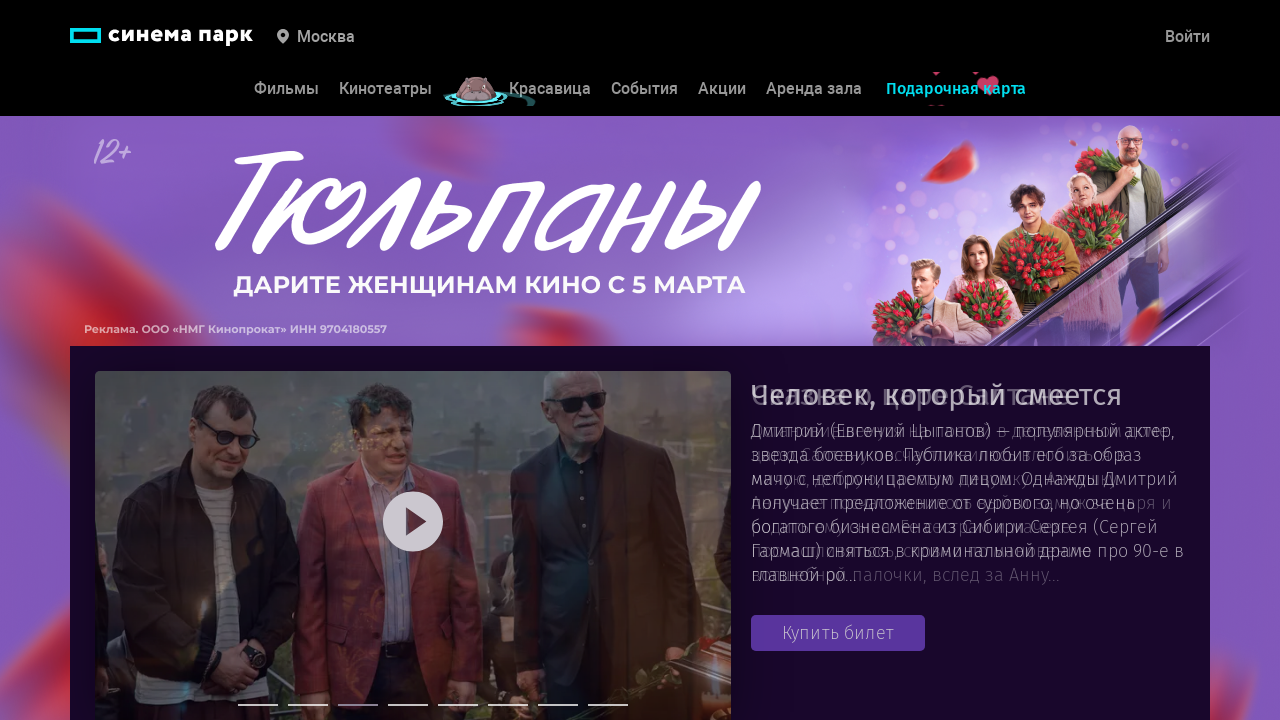